Tests navigation between All, Active, and Completed filter views and verifies filter highlighting

Starting URL: https://demo.playwright.dev/todomvc

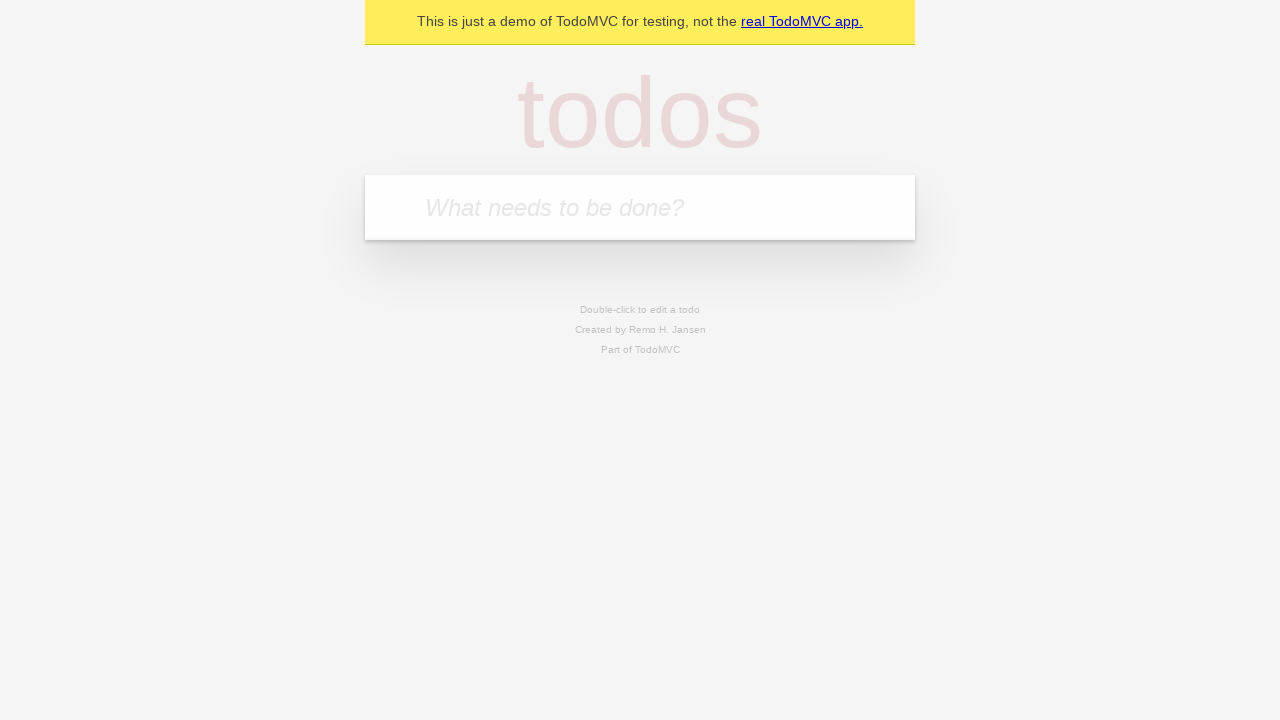

Filled todo input with 'buy some cheese' on internal:attr=[placeholder="What needs to be done?"i]
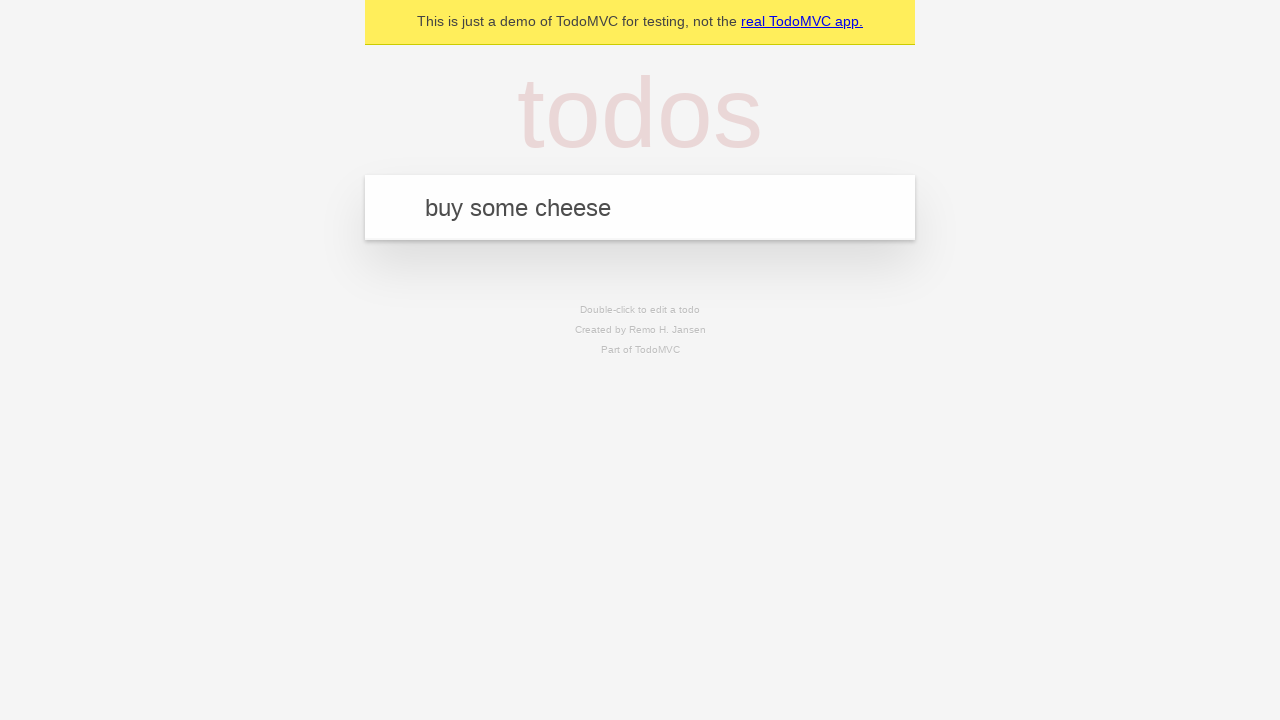

Pressed Enter to add first todo on internal:attr=[placeholder="What needs to be done?"i]
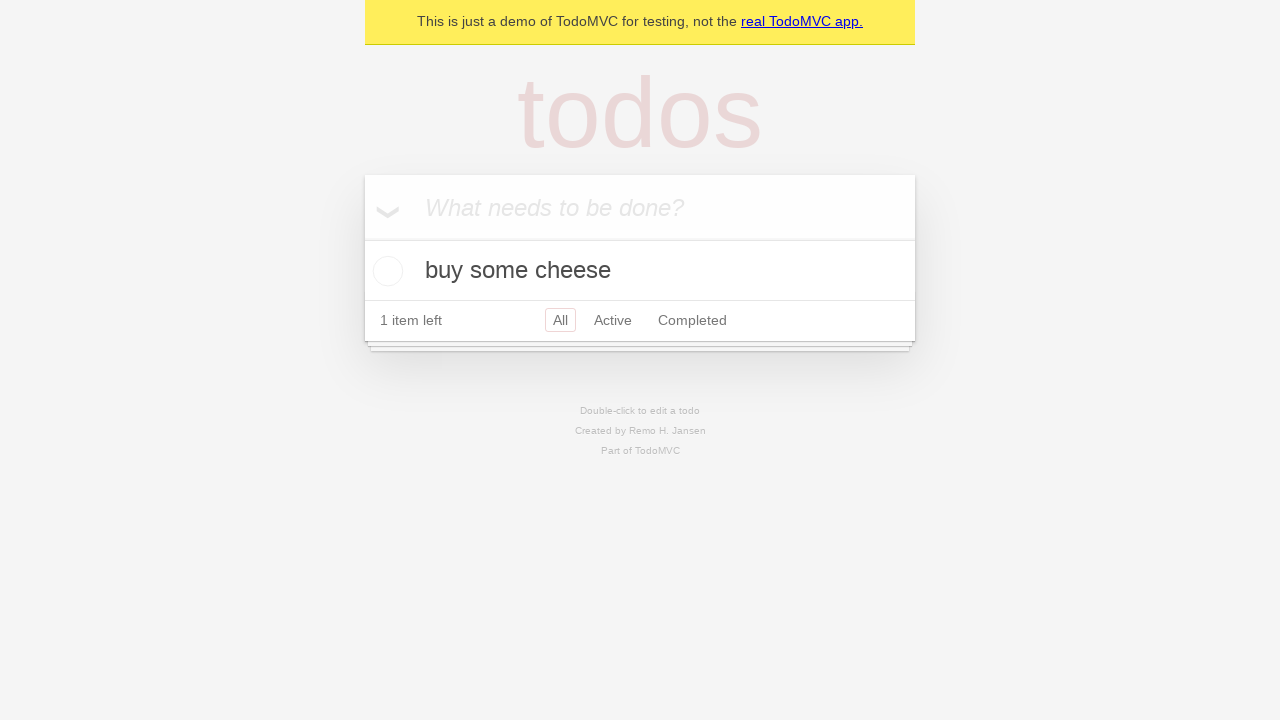

Filled todo input with 'feed the cat' on internal:attr=[placeholder="What needs to be done?"i]
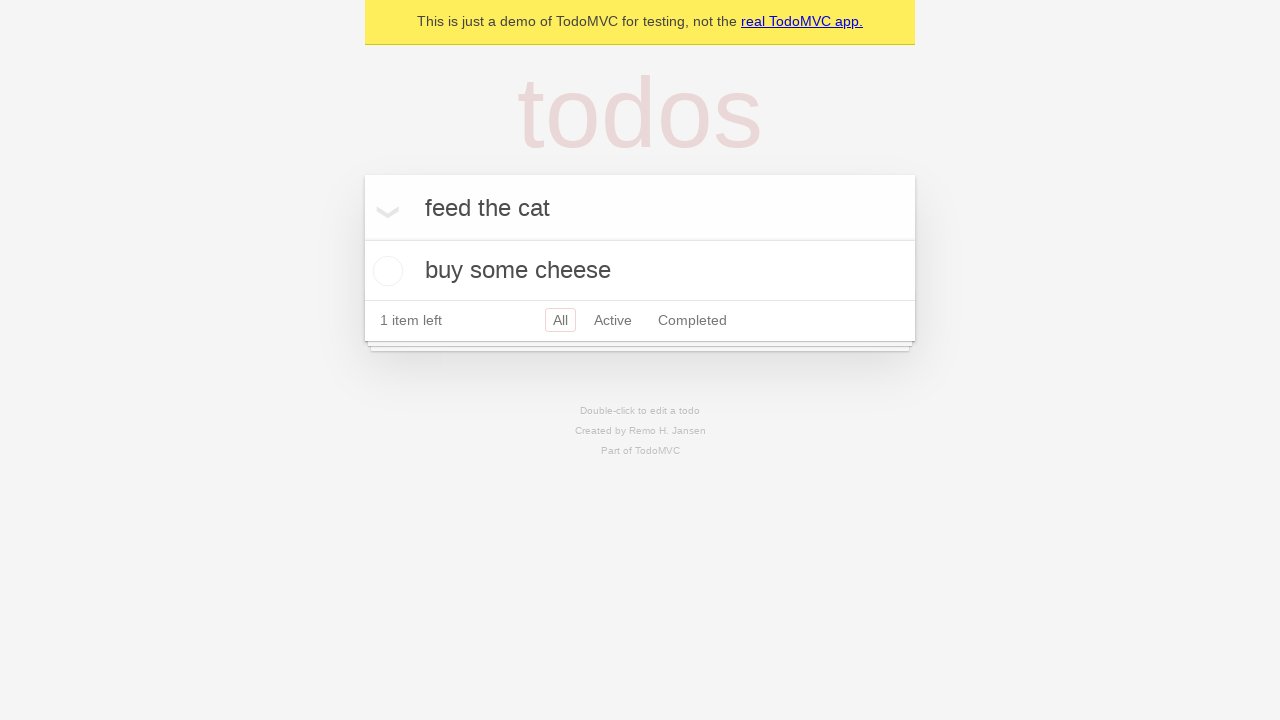

Pressed Enter to add second todo on internal:attr=[placeholder="What needs to be done?"i]
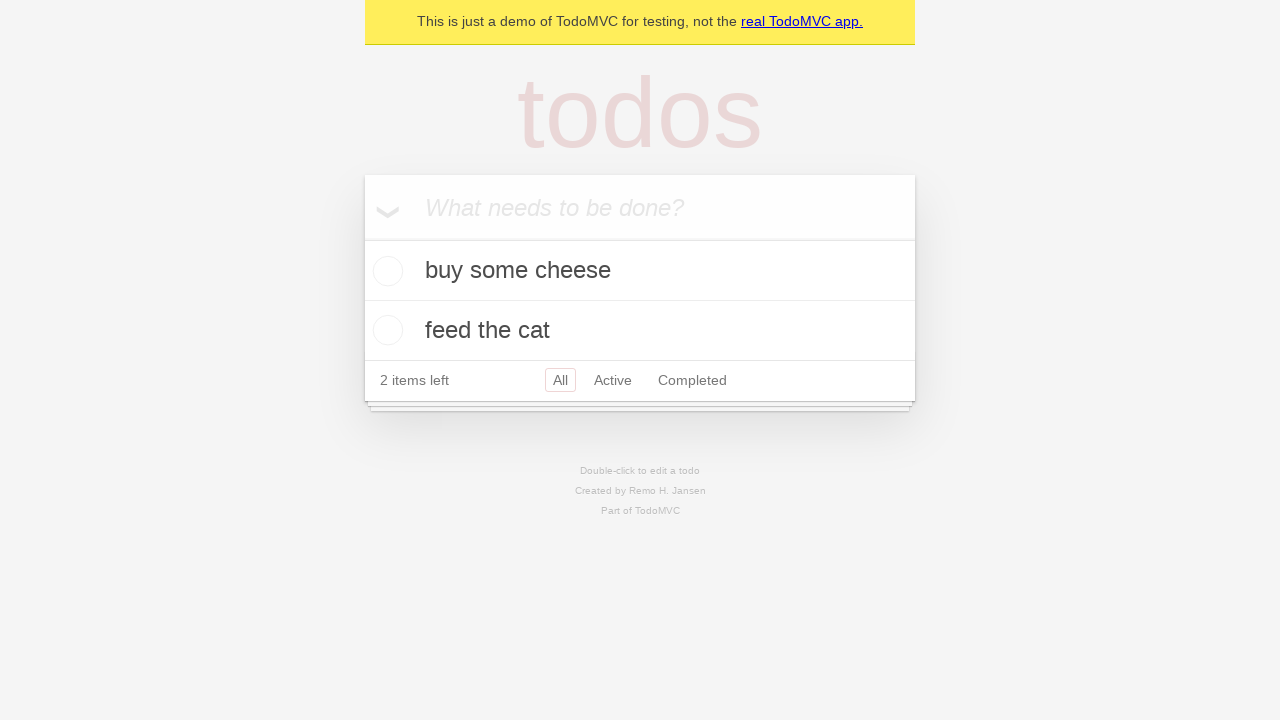

Filled todo input with 'book a doctors appointment' on internal:attr=[placeholder="What needs to be done?"i]
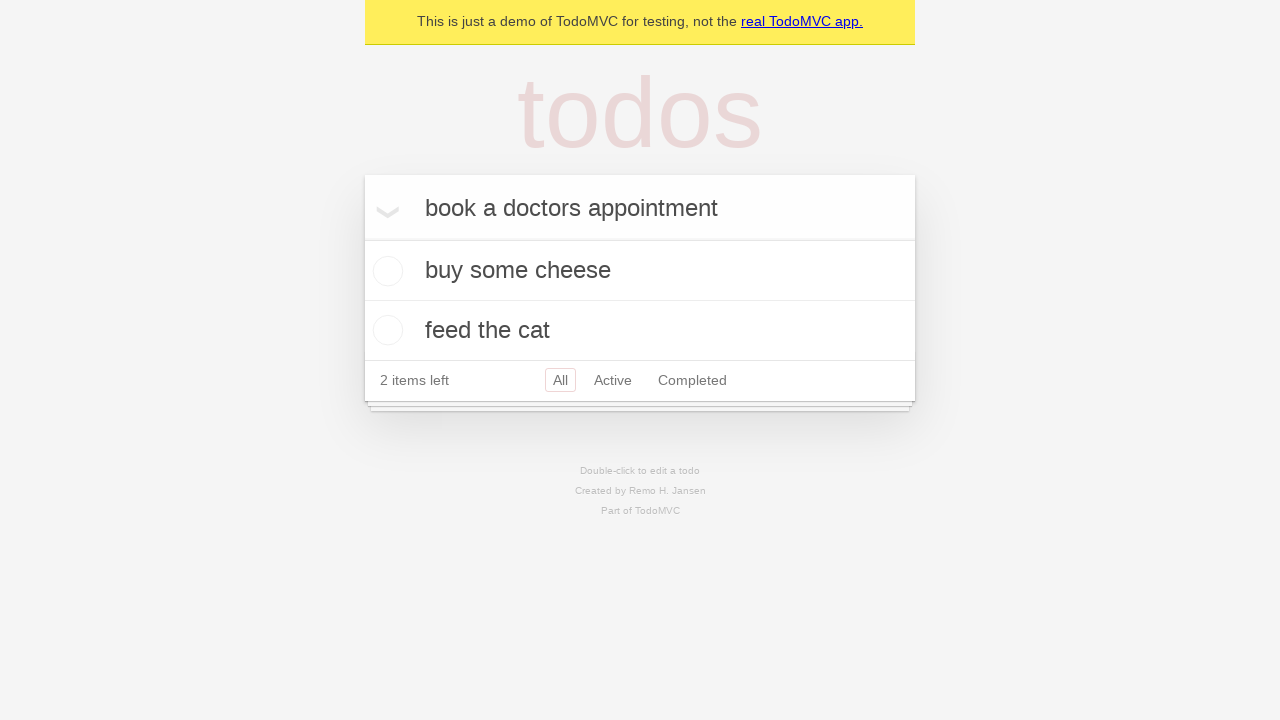

Pressed Enter to add third todo on internal:attr=[placeholder="What needs to be done?"i]
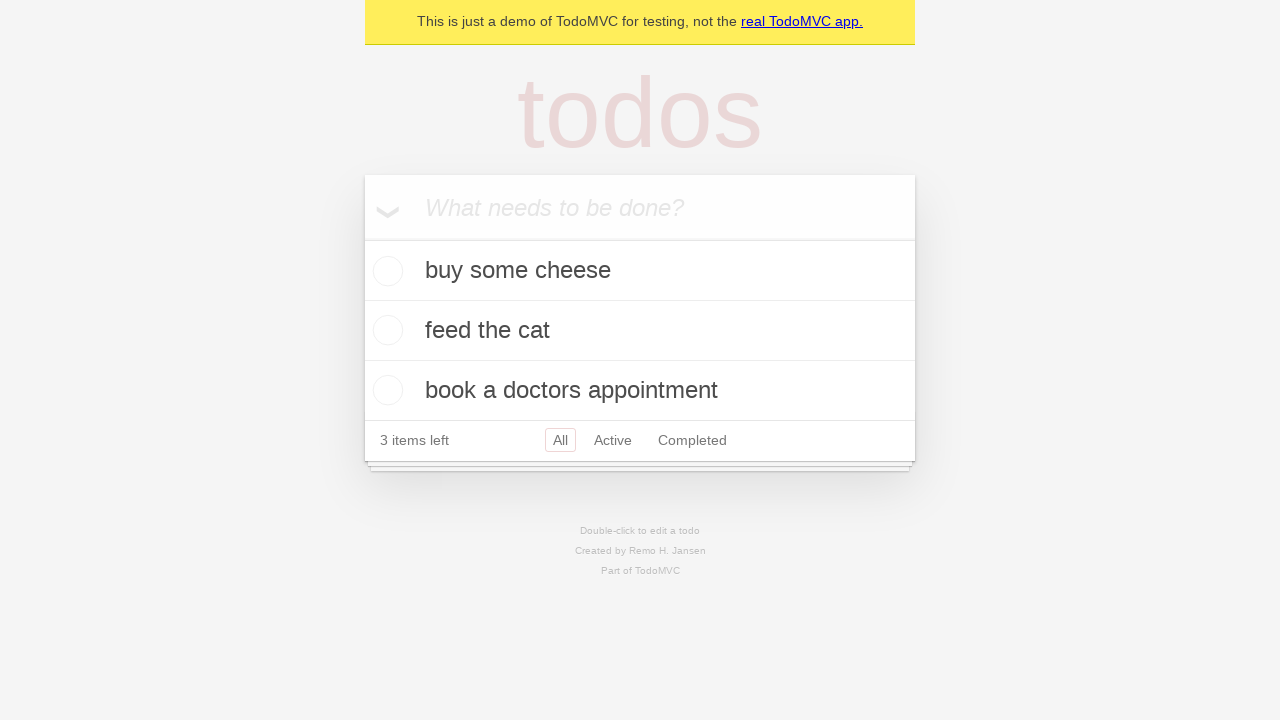

Waited for 3 todos to be added to the page
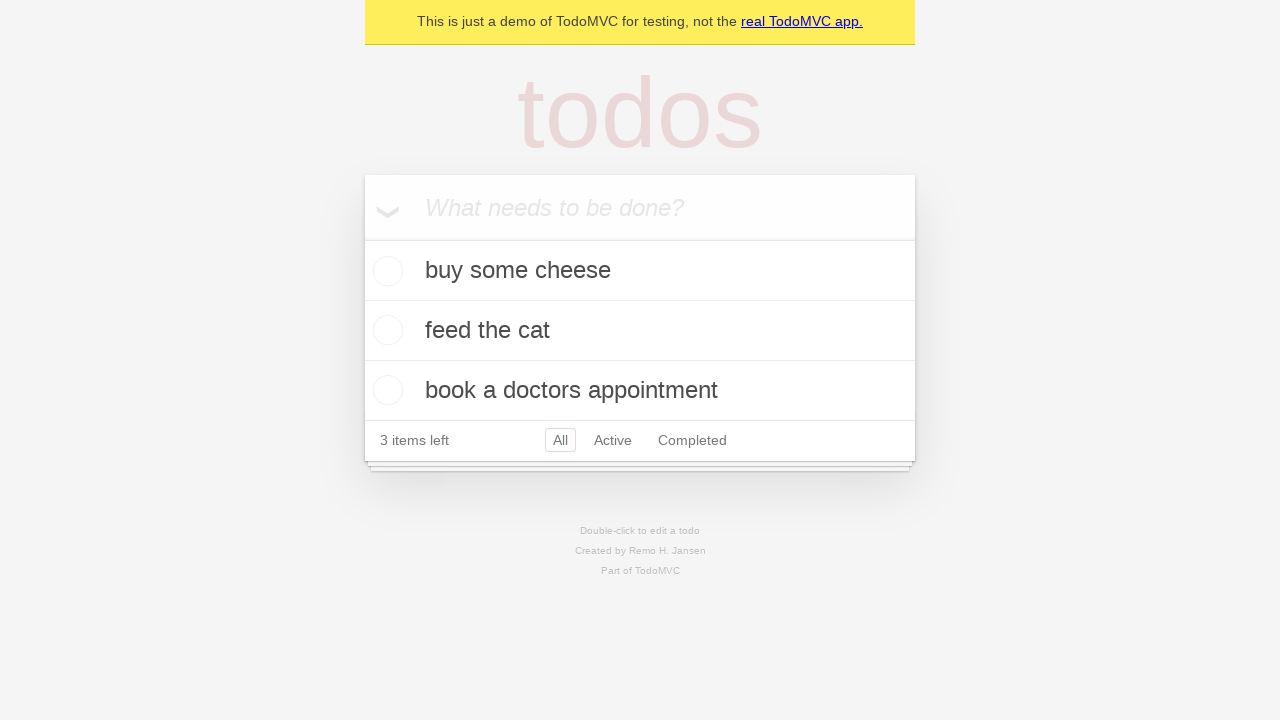

Clicked Active filter link at (613, 440) on internal:role=link[name="Active"i]
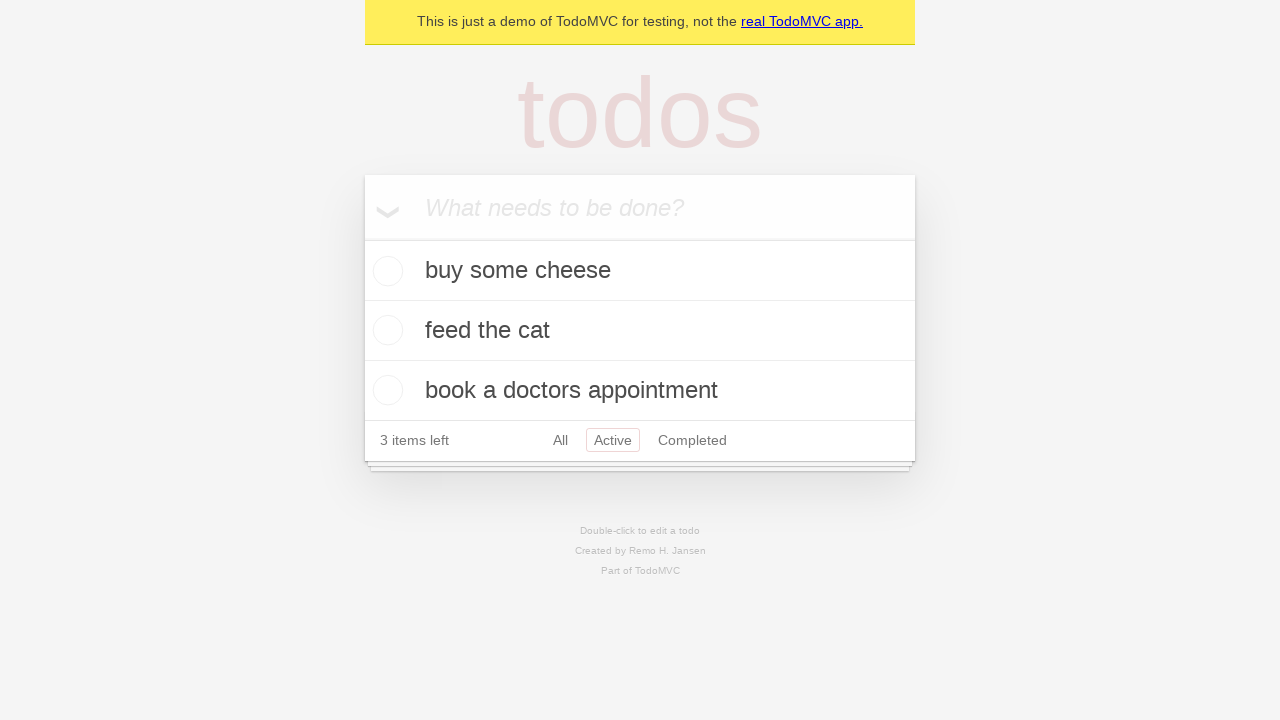

Clicked Completed filter link at (692, 440) on internal:role=link[name="Completed"i]
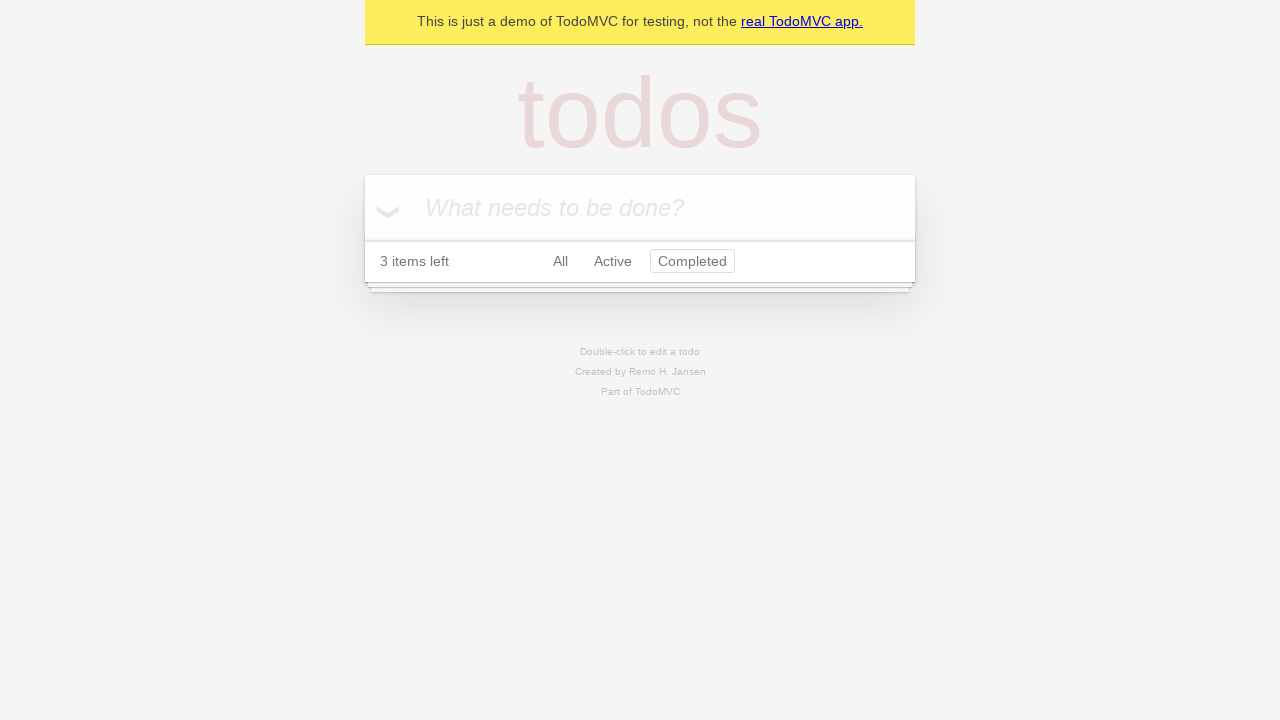

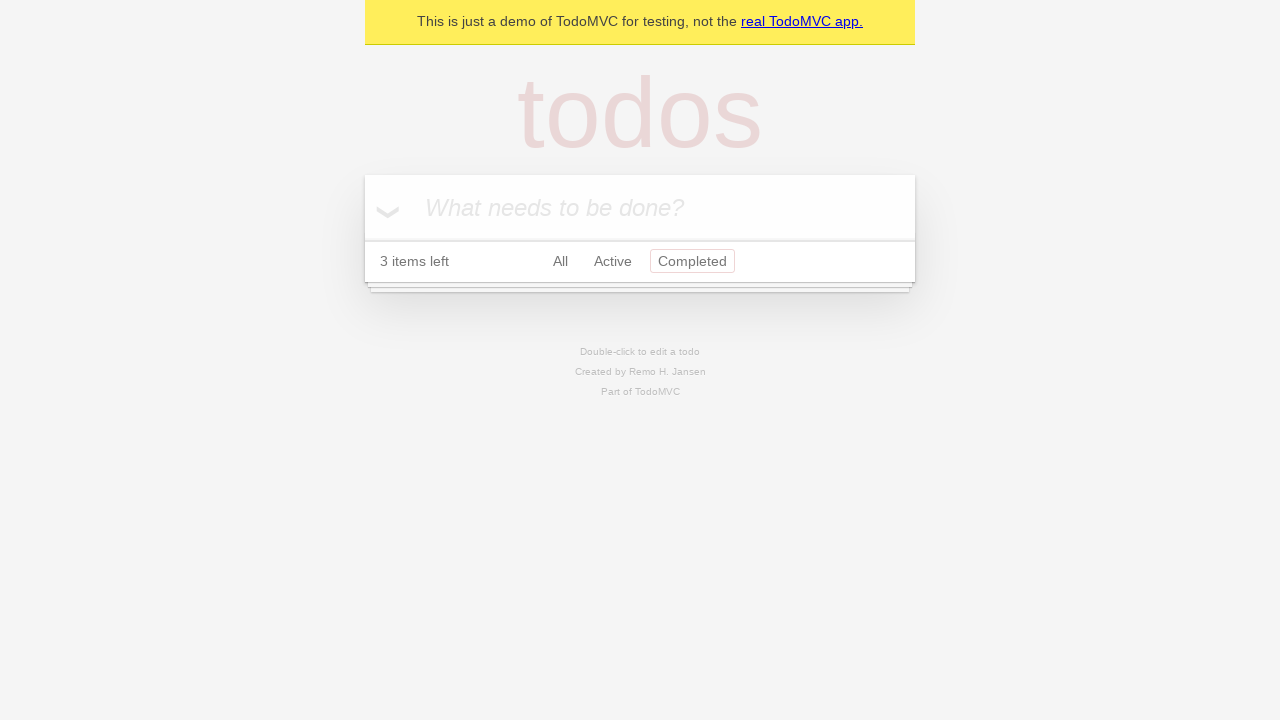